Tests JavaScript confirm alert handling on W3Schools tryit editor by clicking a button that triggers an alert, accepting the alert, and verifying the result text.

Starting URL: https://www.w3schools.com/js/tryit.asp?filename=tryjs_confirm

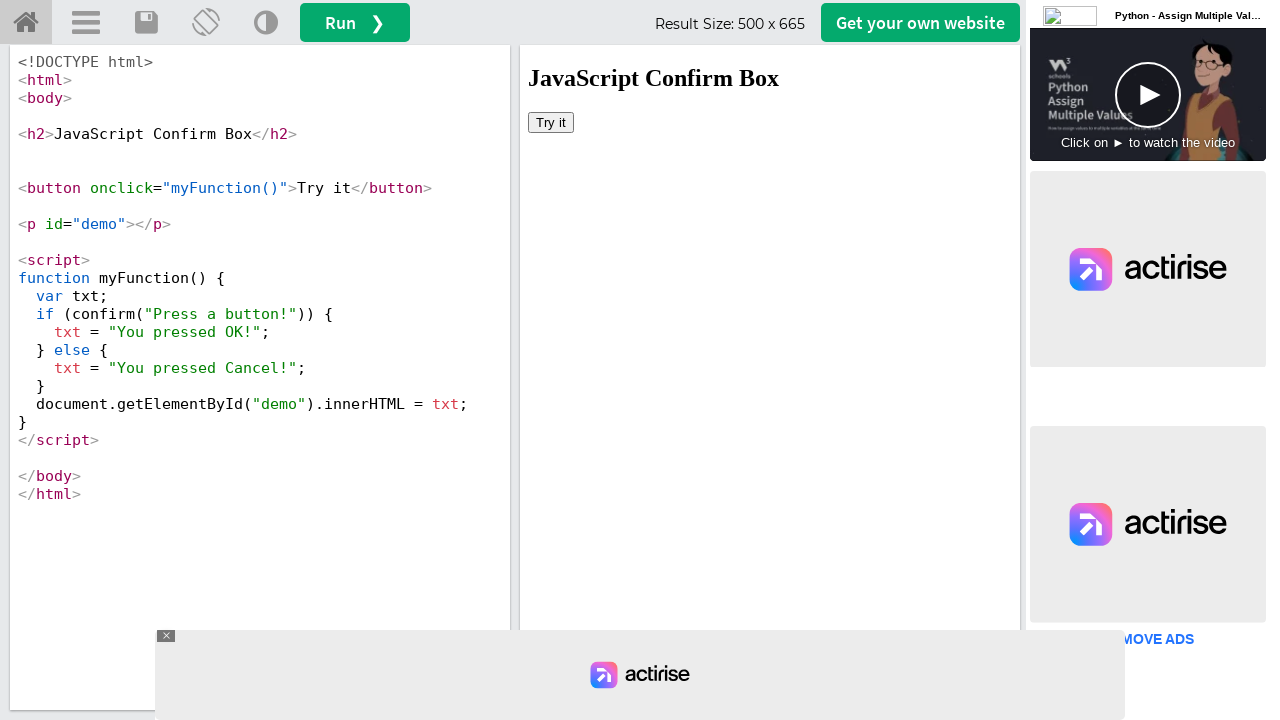

Located iframe element with ID 'iframeResult'
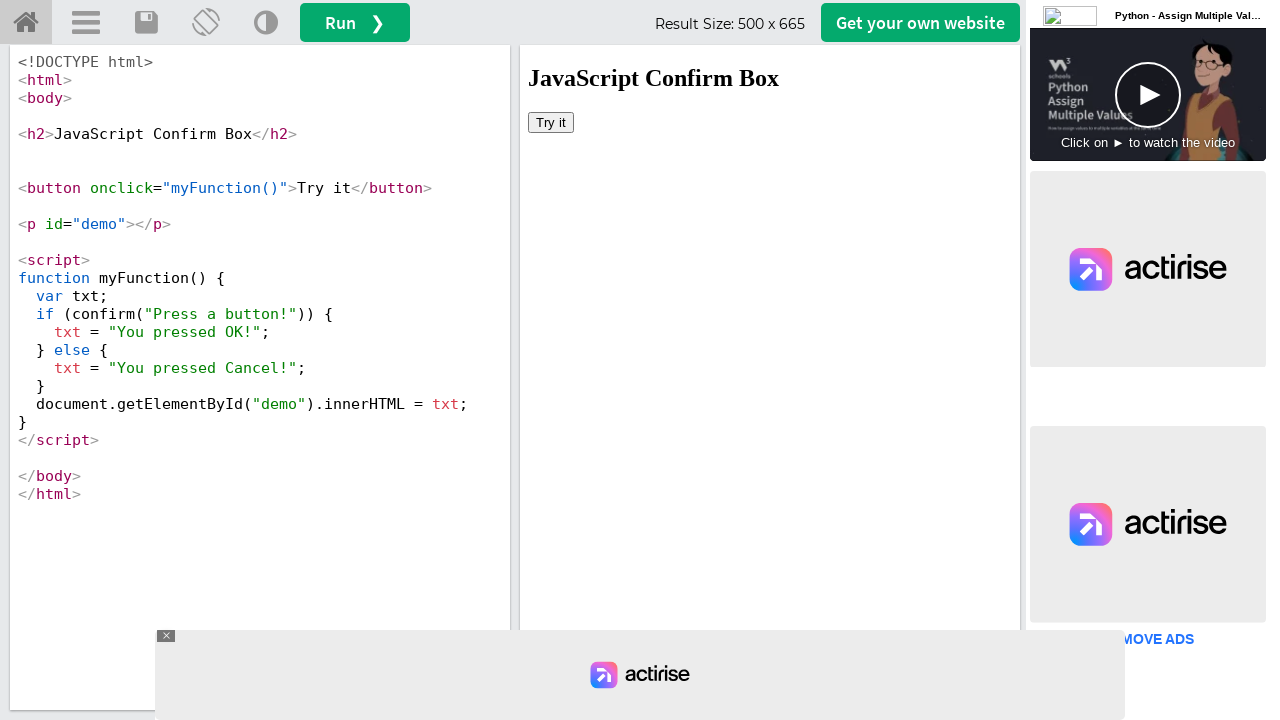

Set up dialog handler to automatically accept alerts
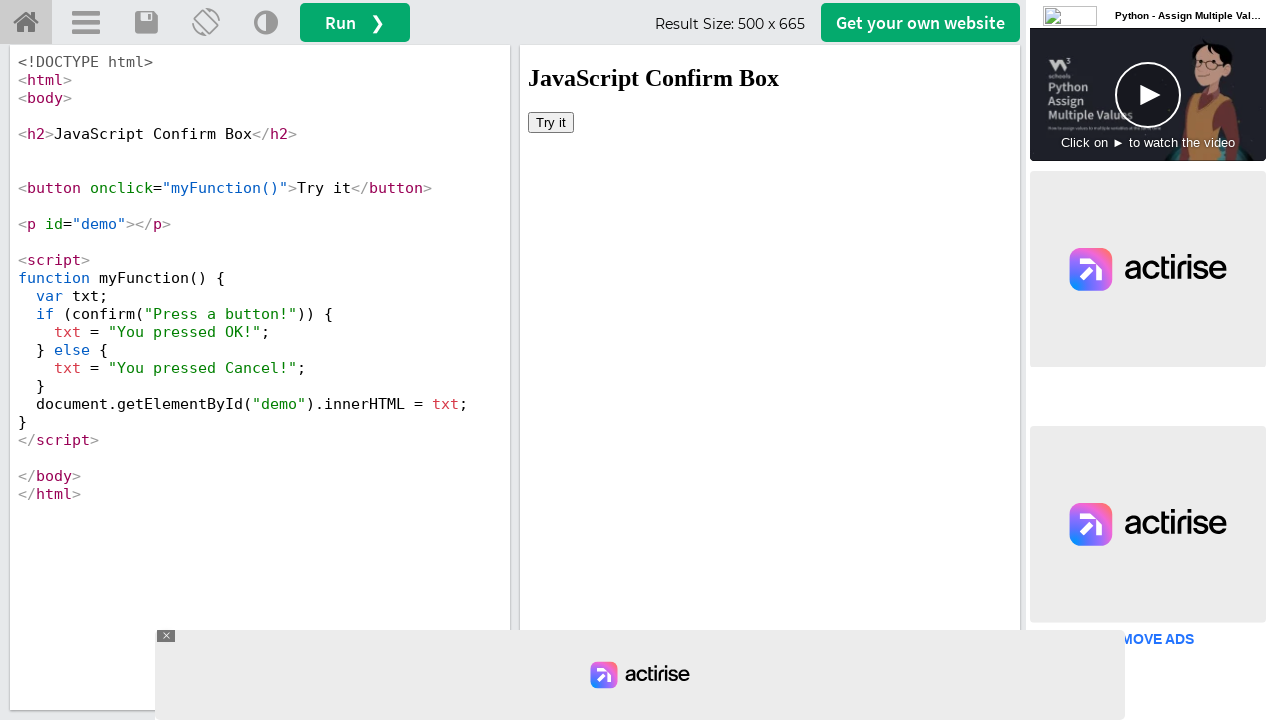

Clicked button to trigger JavaScript confirm alert at (551, 122) on #iframeResult >> internal:control=enter-frame >> body button
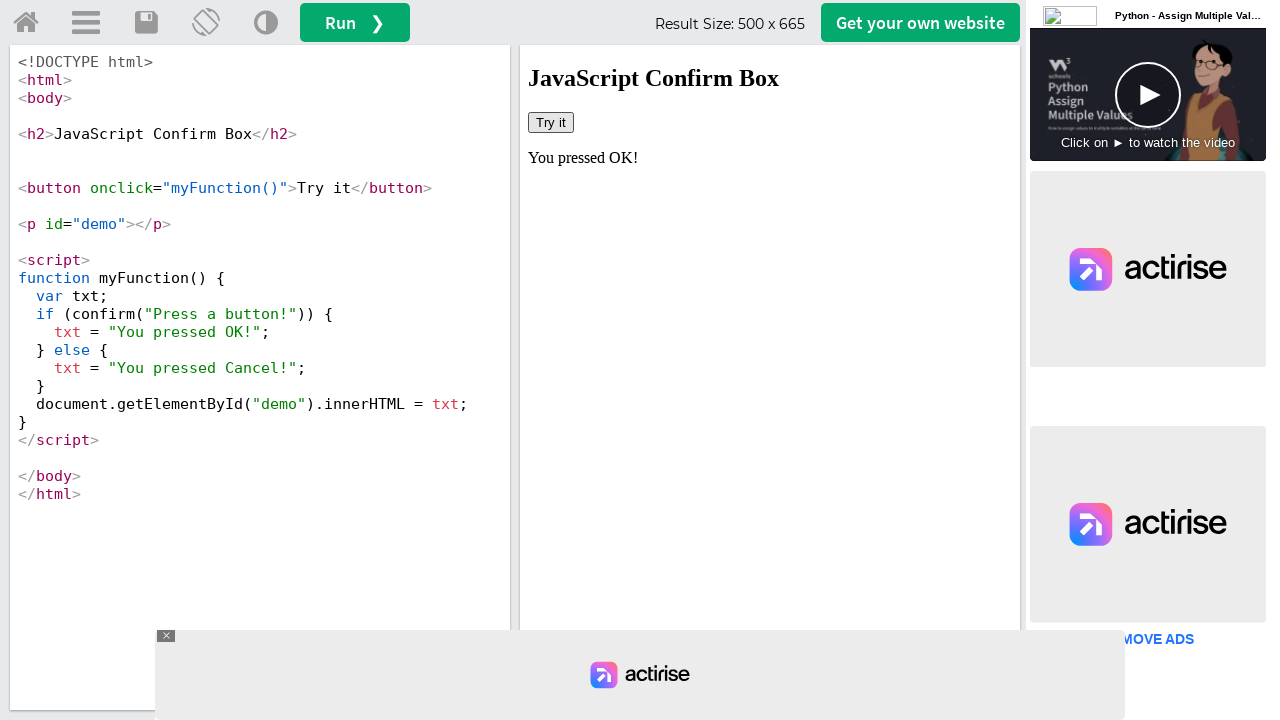

Result text element with ID 'demo' is now visible
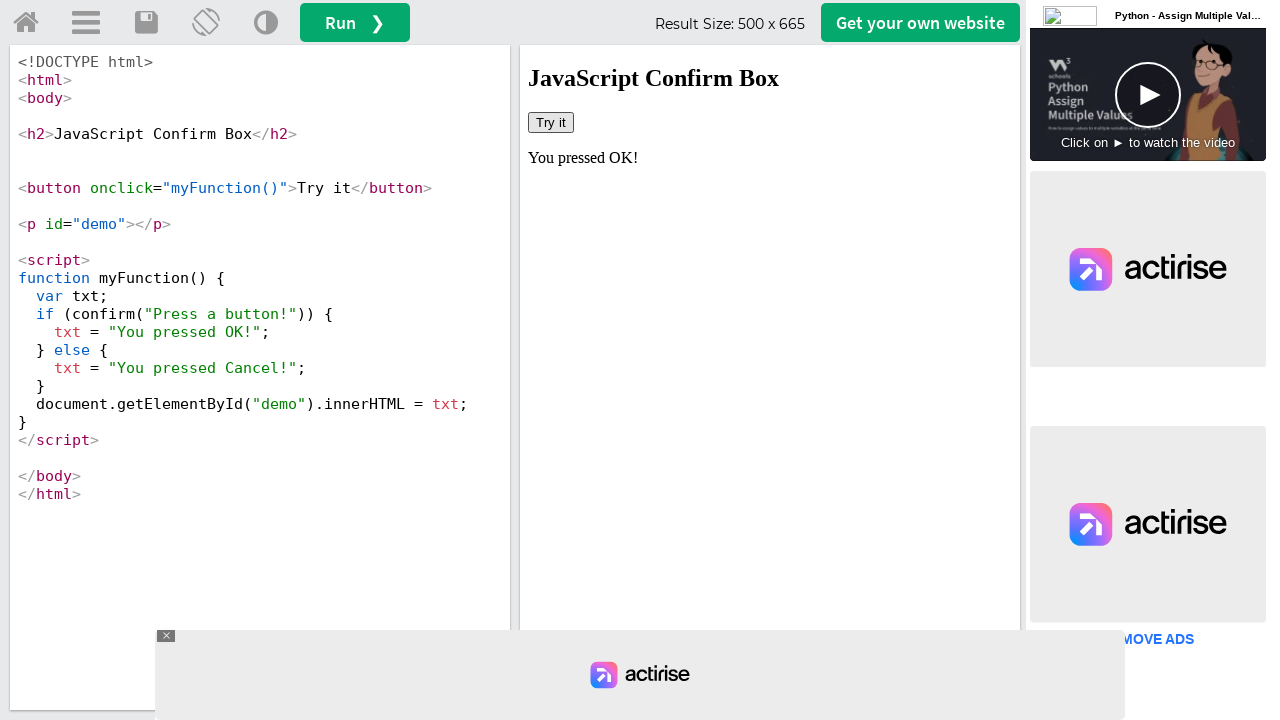

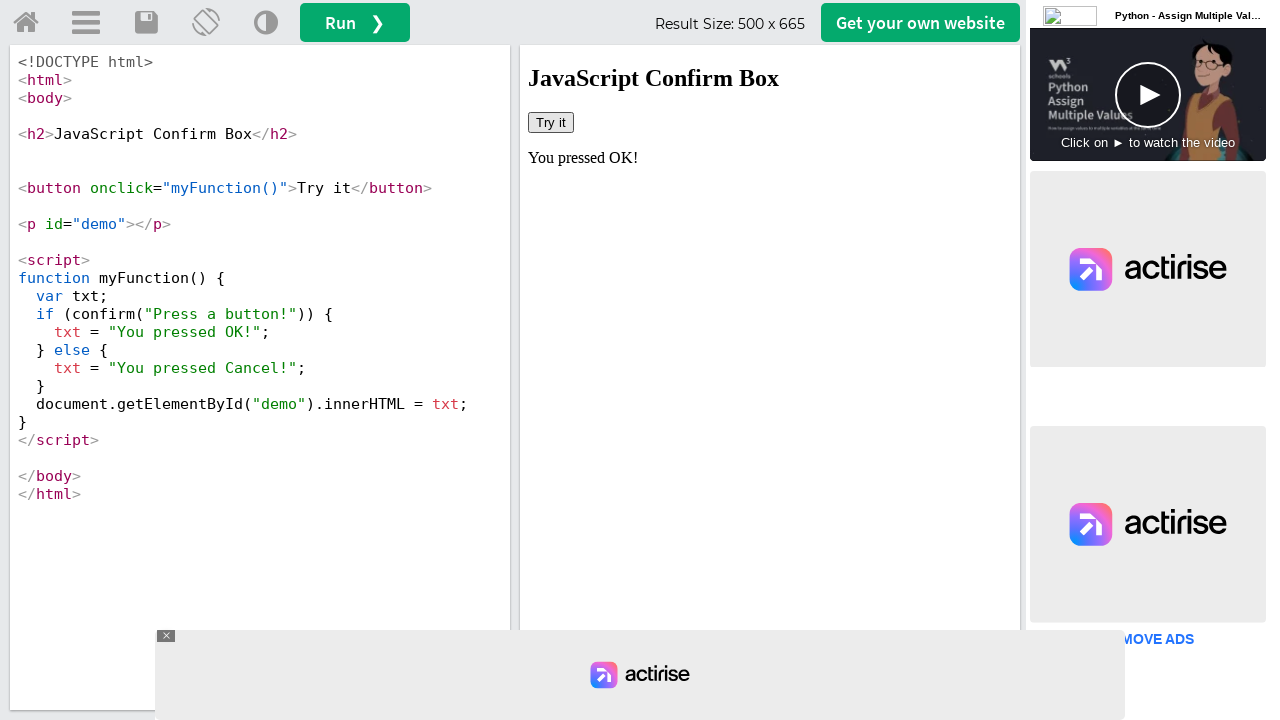